Tests mouse click action on a clickable input element and verifies click status is displayed

Starting URL: https://www.selenium.dev/selenium/web/mouse_interaction.html

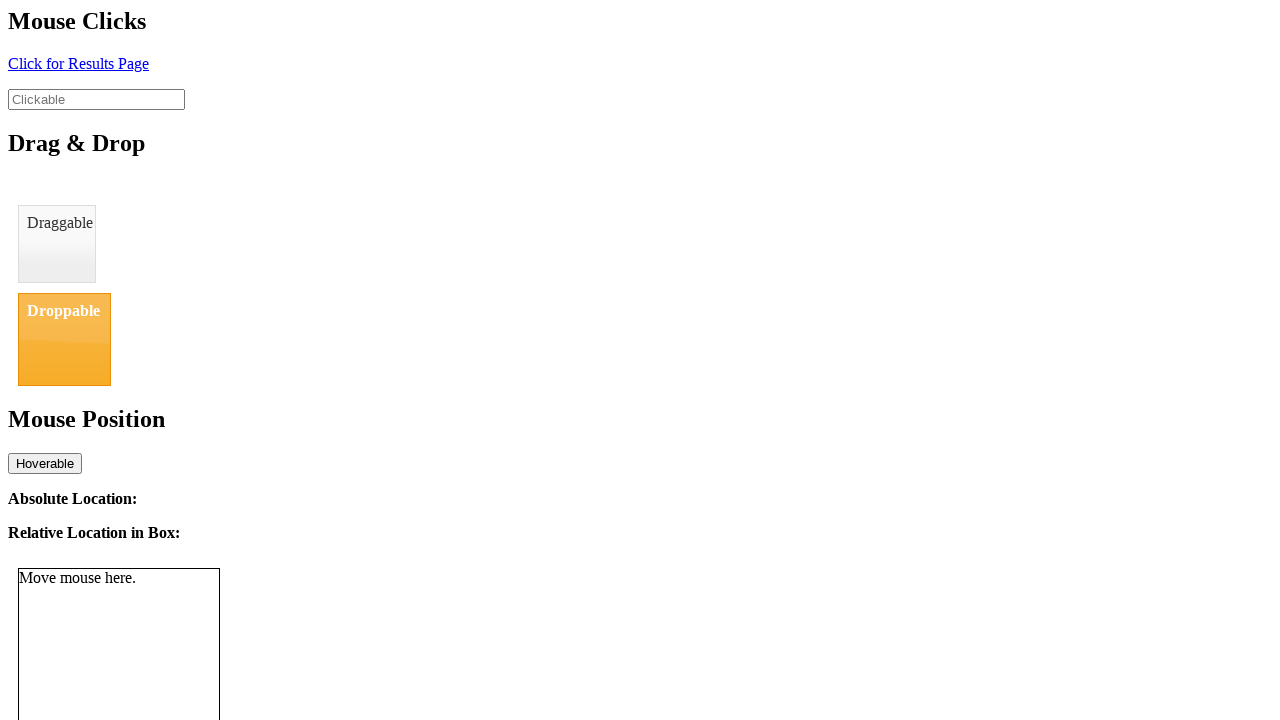

Clicked on the clickable input element at (96, 99) on #clickable
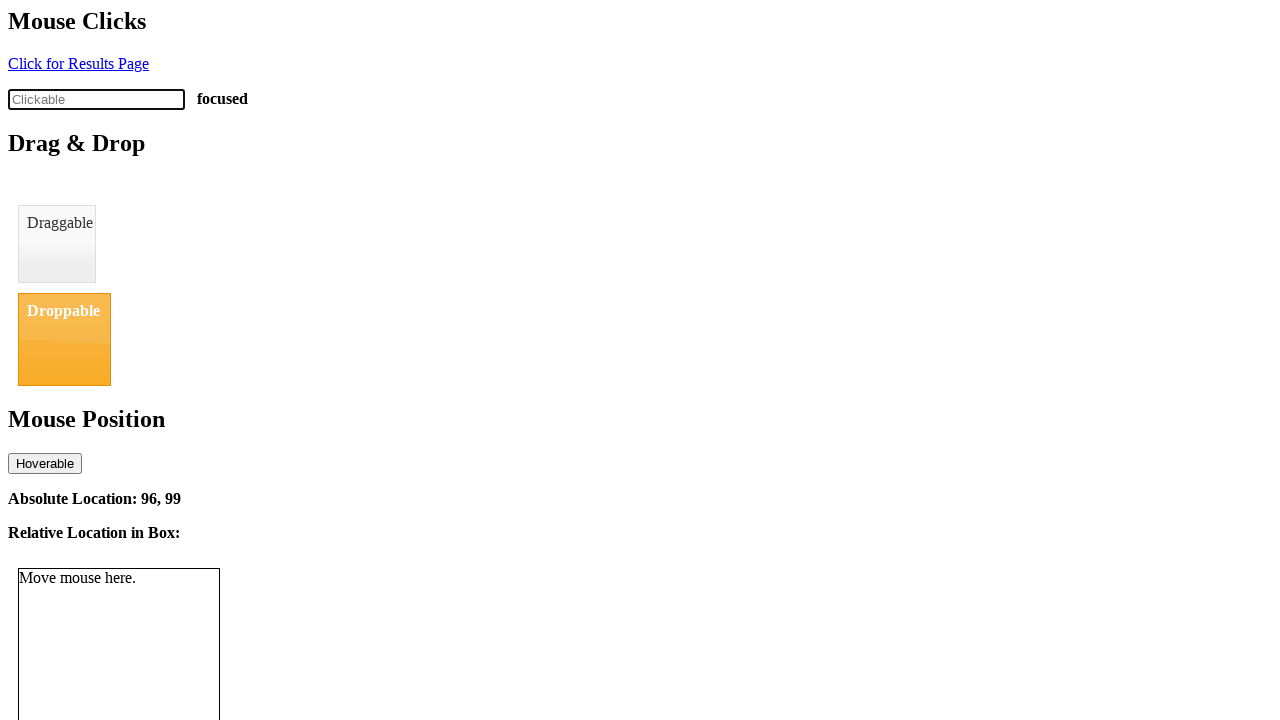

Click status element is now displayed
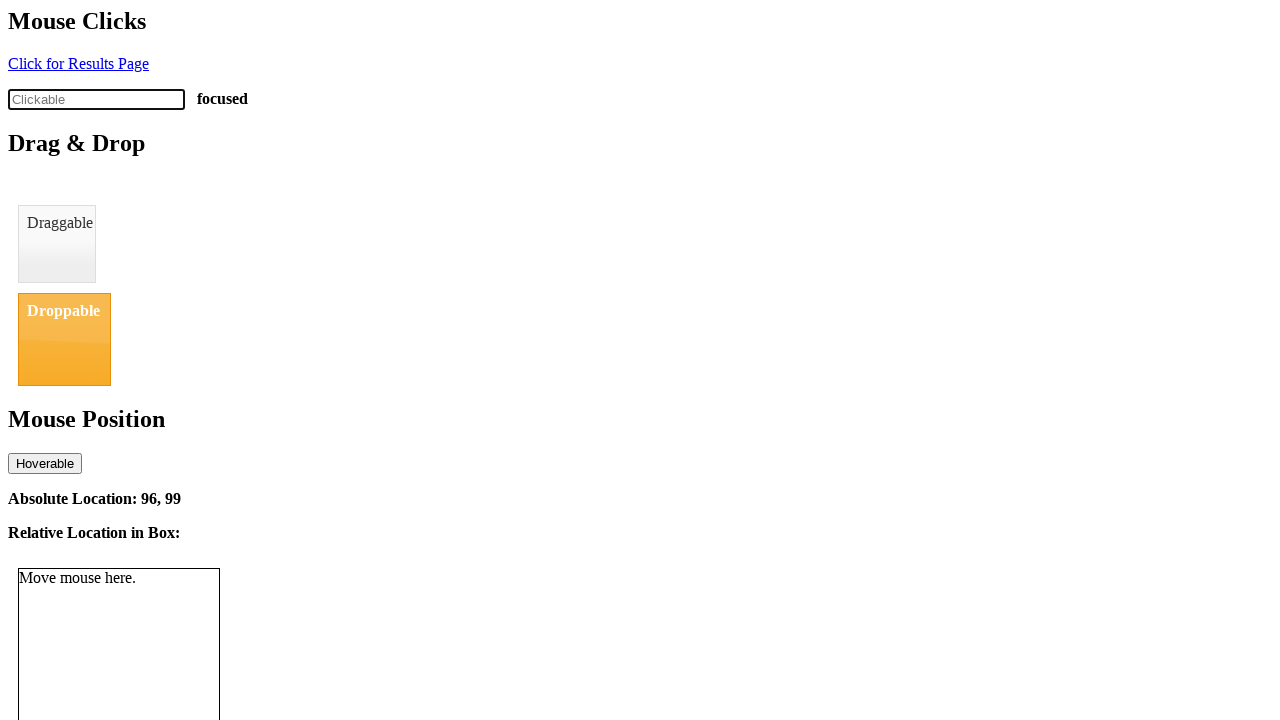

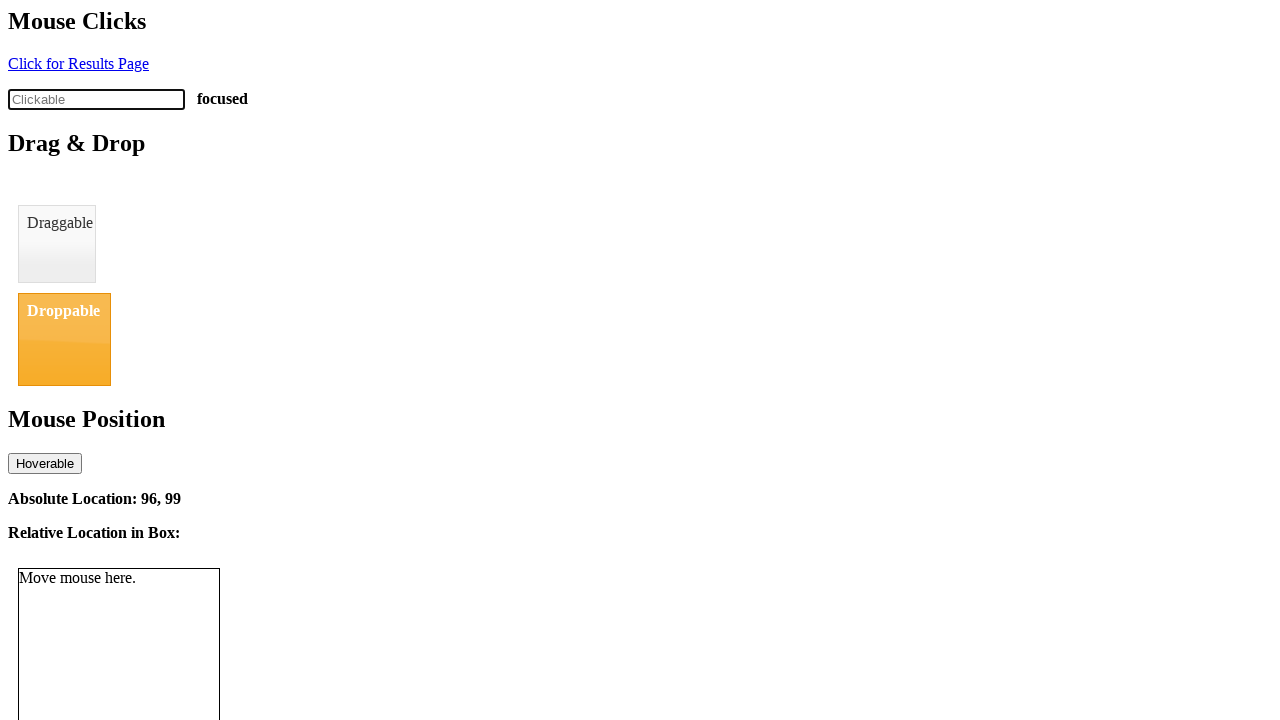